Tests number input validation by entering a small number and verifying an error message is displayed

Starting URL: https://uljanovs.github.io/site/tasks/enter_a_number

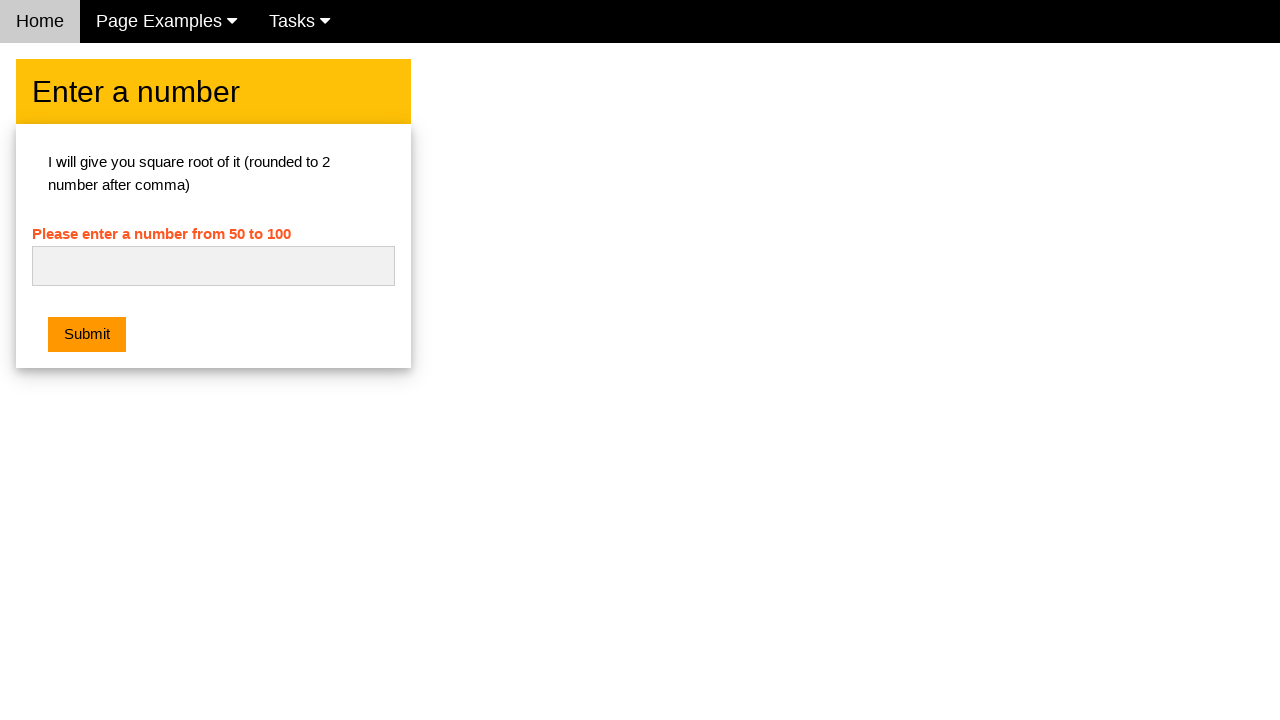

Navigated to number input validation test page
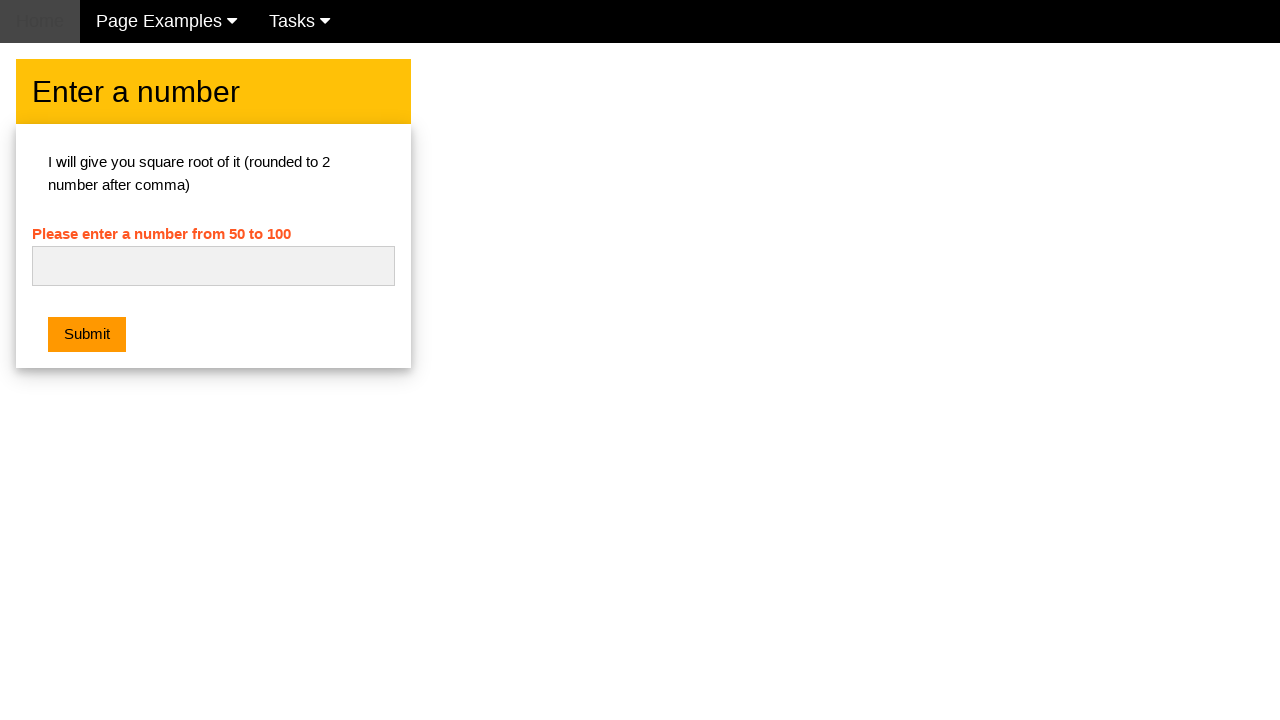

Cleared the number input field on #numb
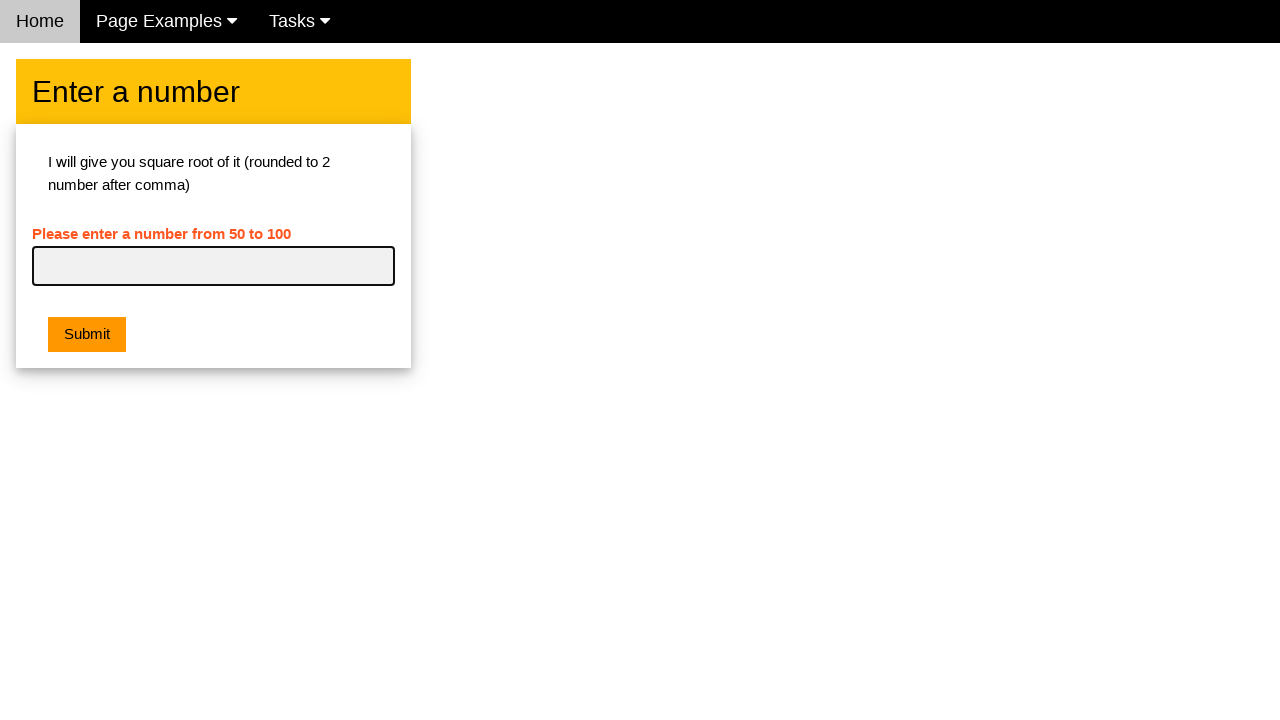

Entered small number '3' into the input field on #numb
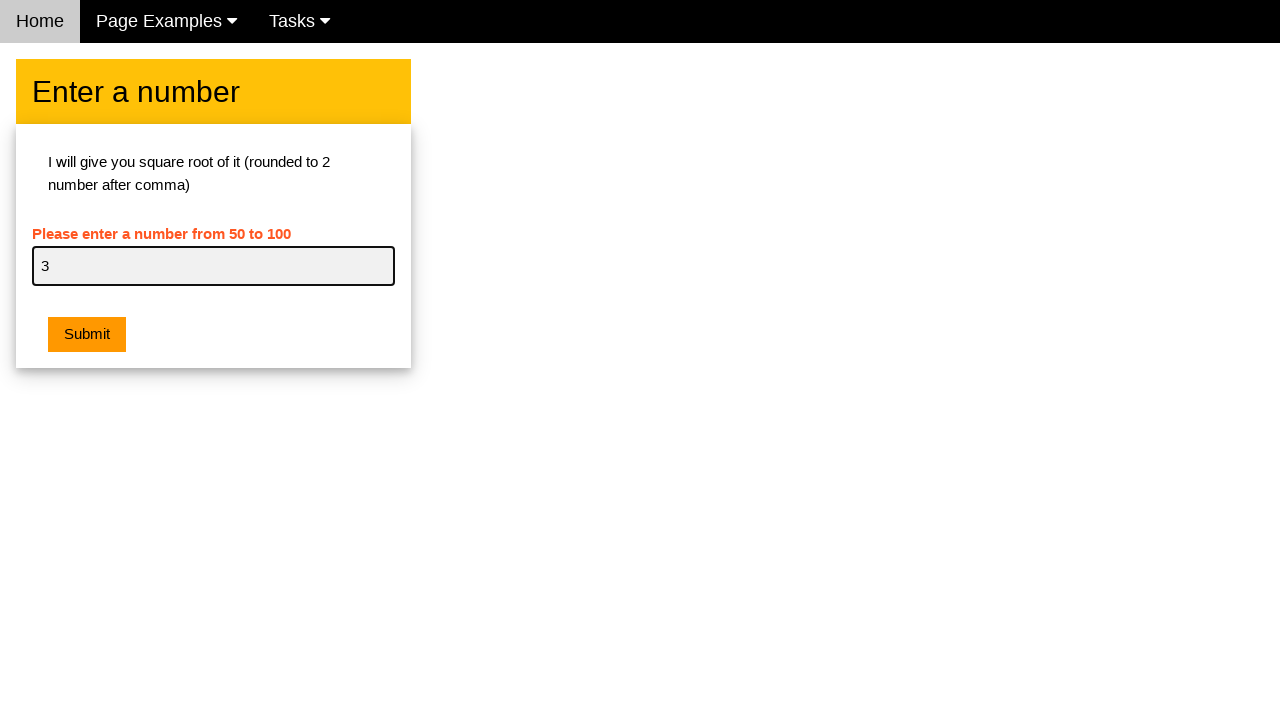

Clicked the Submit button at (87, 335) on xpath=//button[contains(text(),'Submit')]
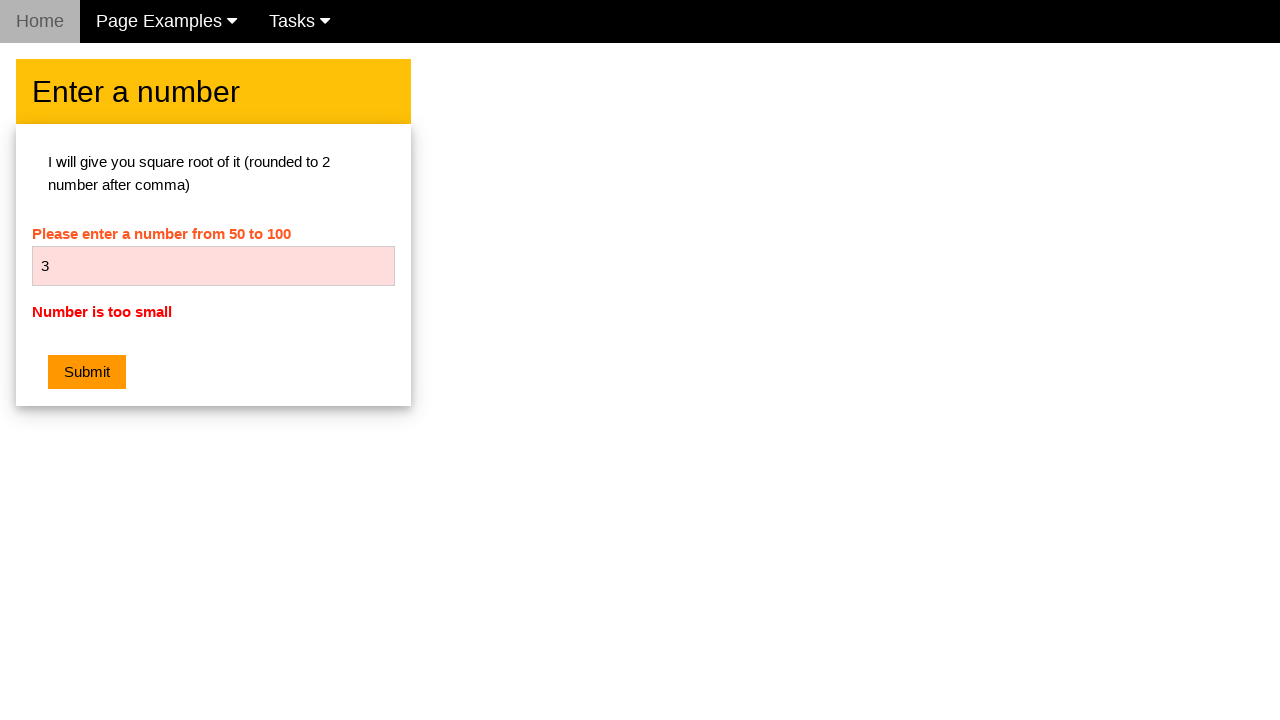

Error message element became visible
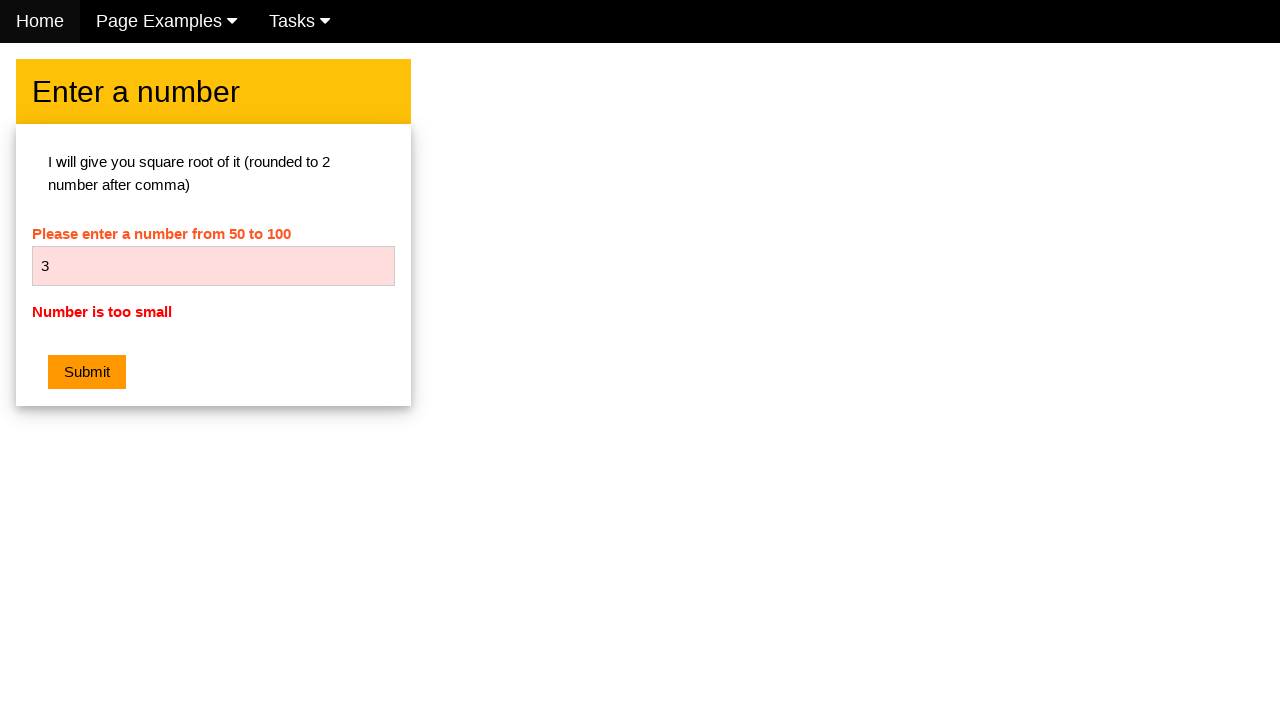

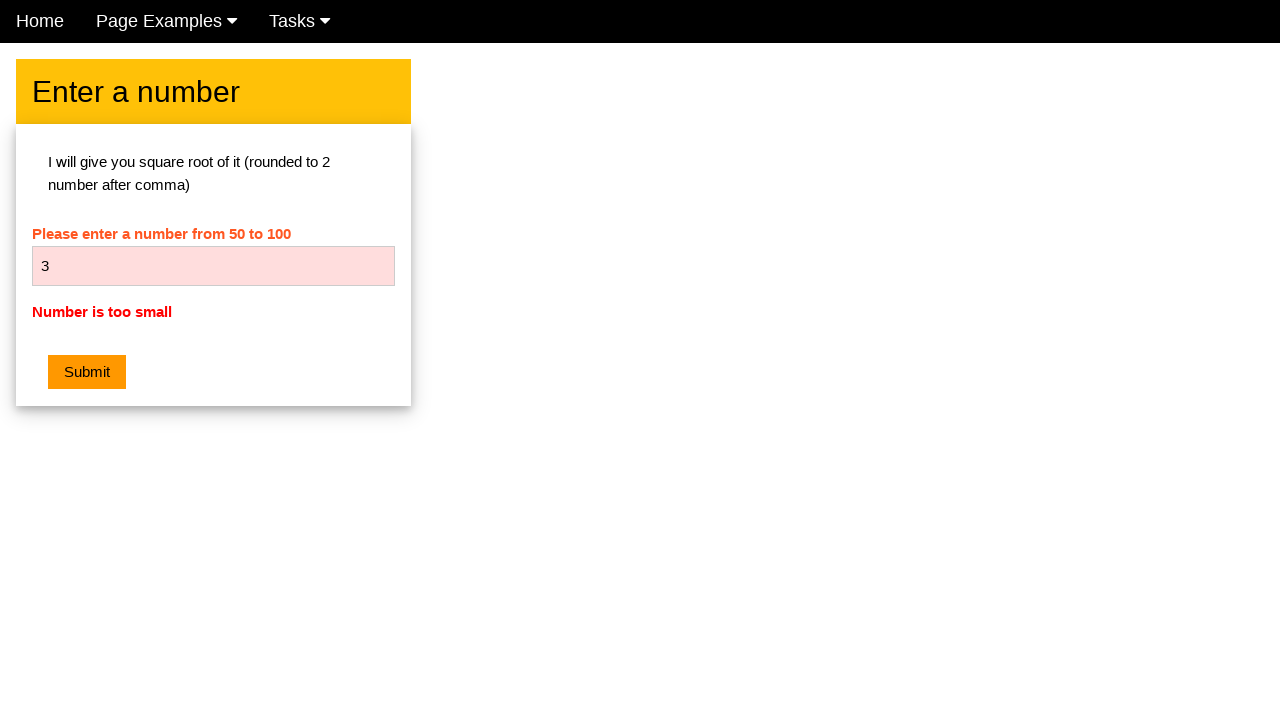